Navigates to a product page by clicking on the Samsung Galaxy S6 link and verifies the product title is displayed correctly

Starting URL: https://demoblaze.com/index.html

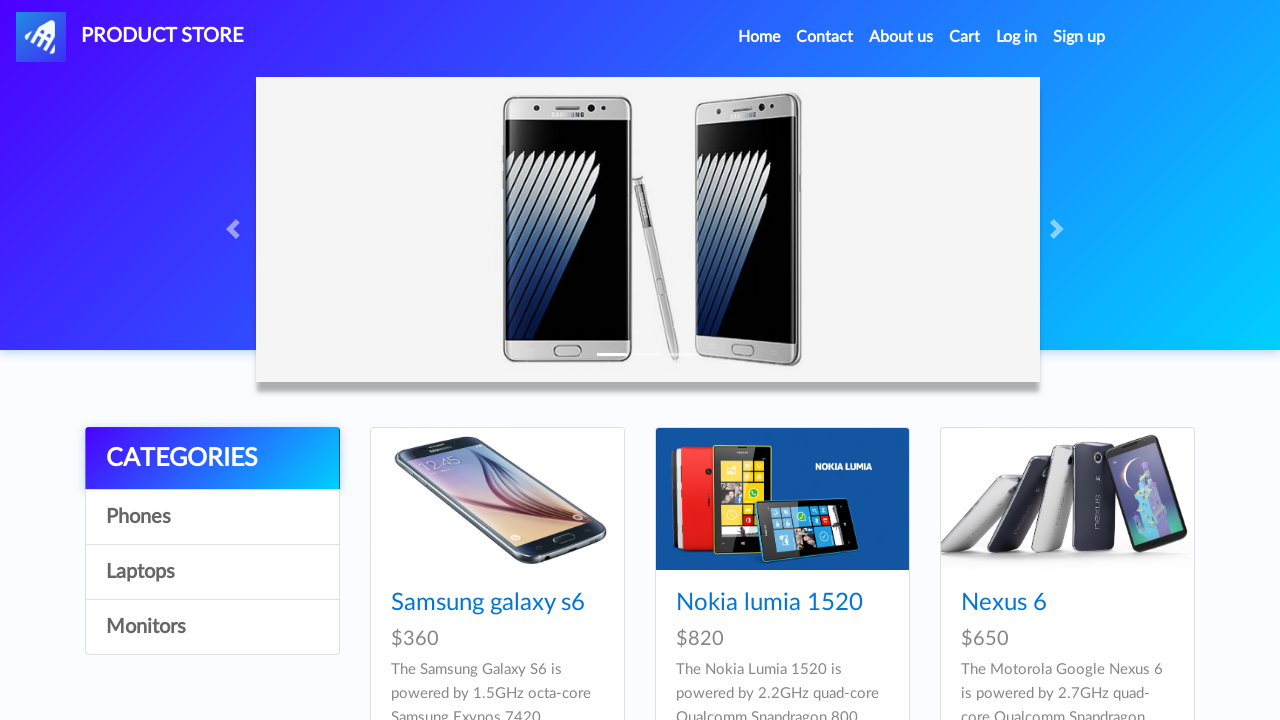

Clicked on Samsung Galaxy S6 product link at (488, 603) on xpath=//a[text()="Samsung galaxy s6"]
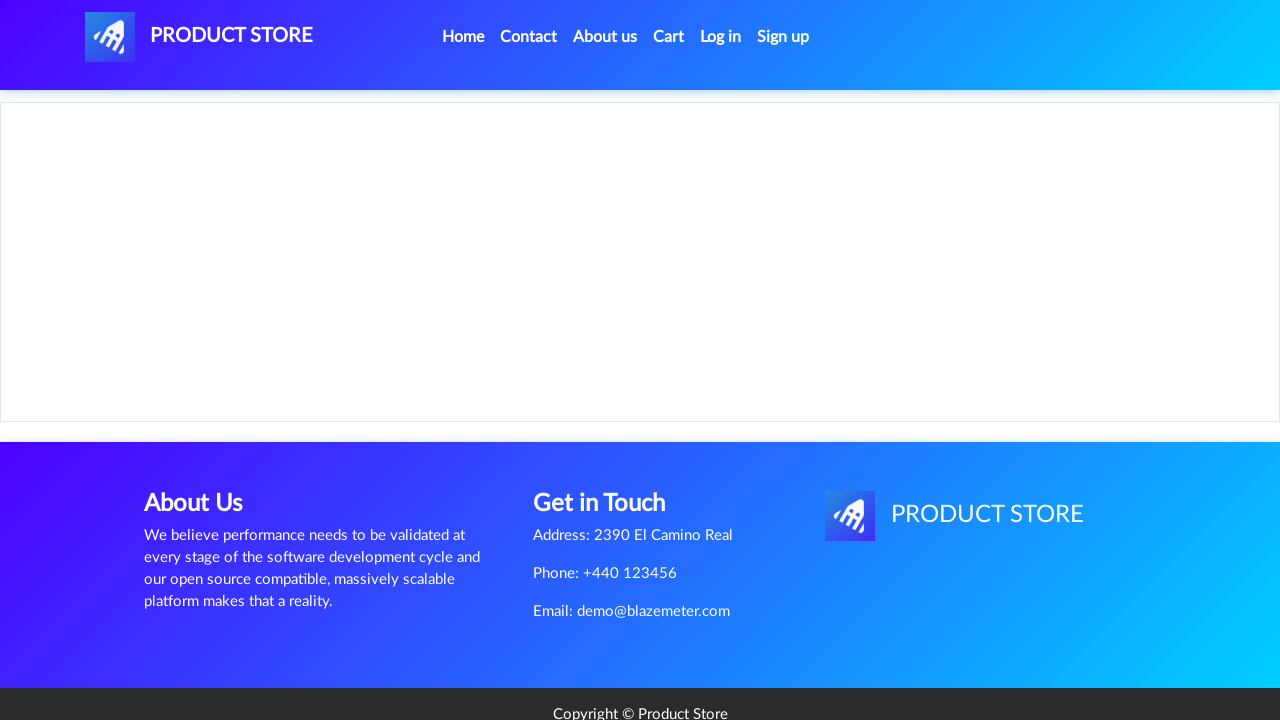

Product page loaded and h2 element appeared
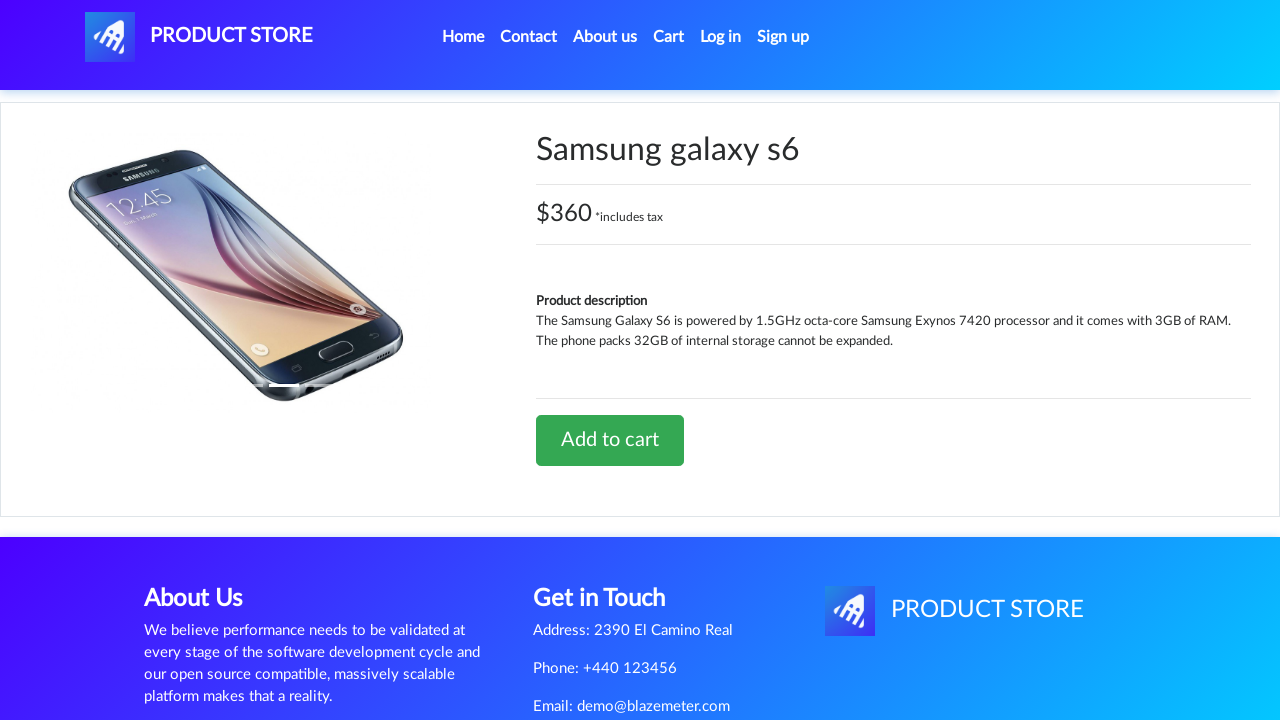

Verified product title is 'Samsung galaxy s6'
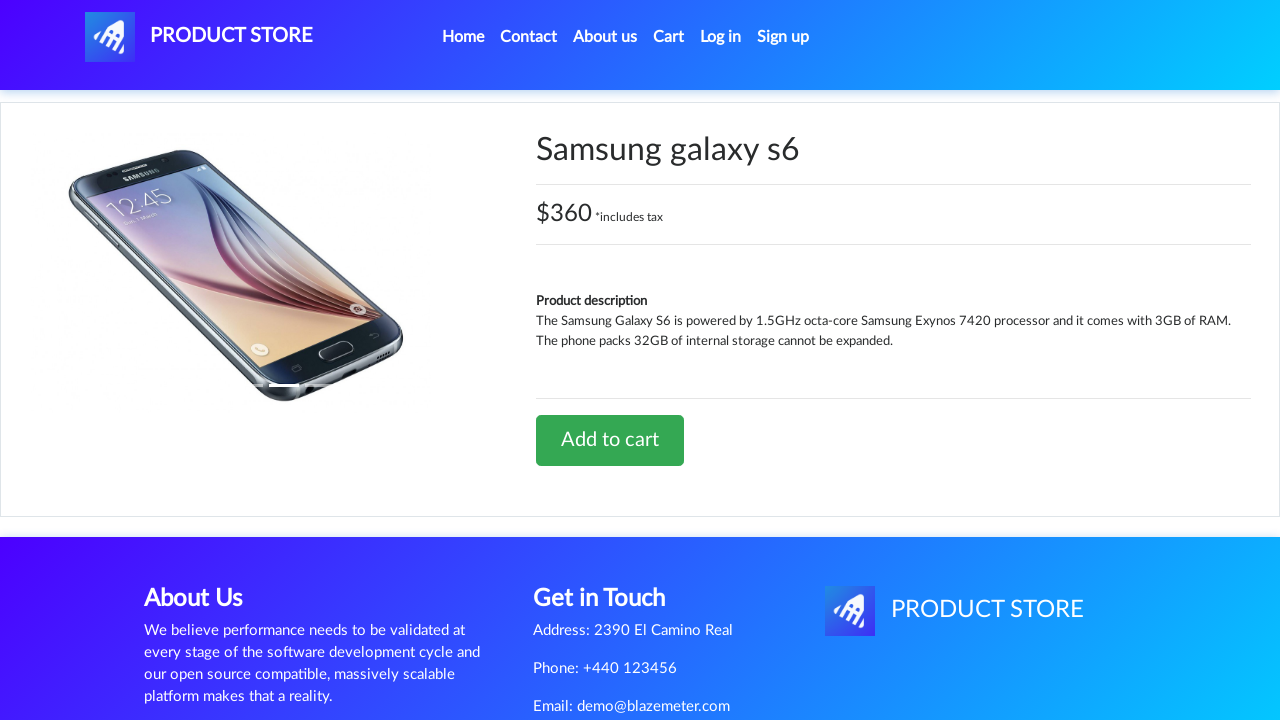

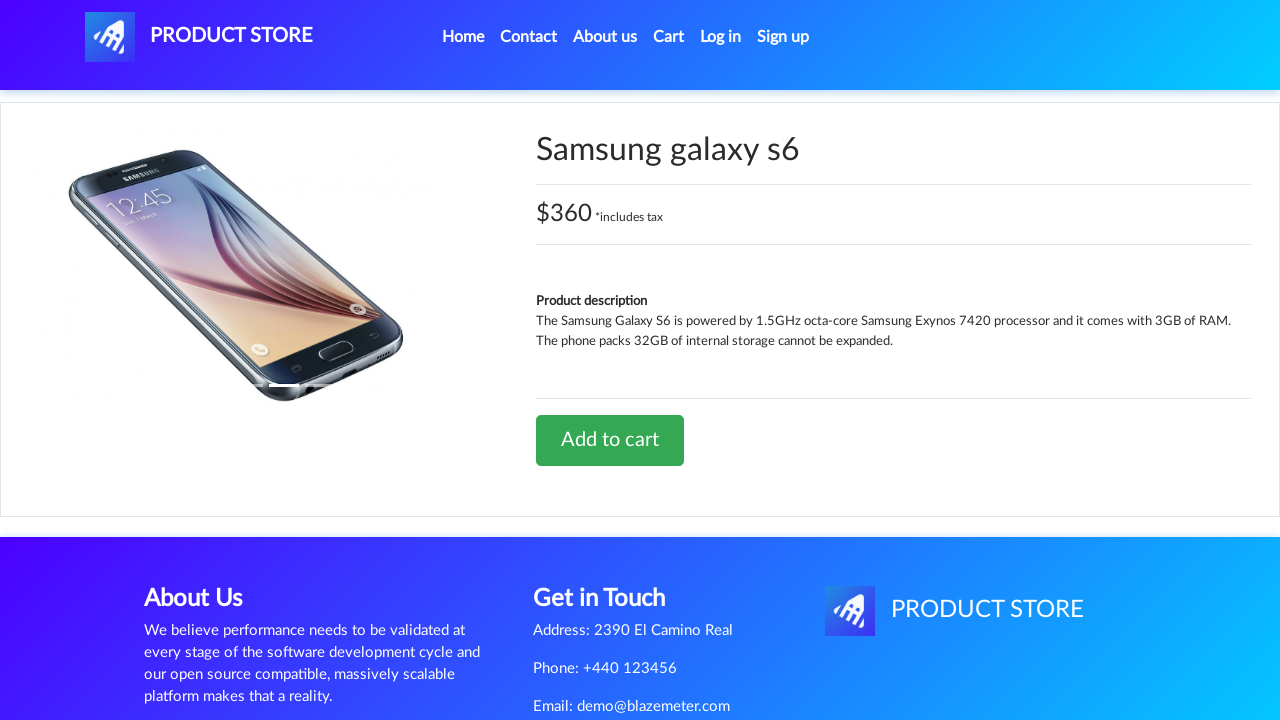